Tests dropdown selection functionality by selecting "Black" option from the old-style select menu on DemoQA's select menu page

Starting URL: https://demoqa.com/select-menu

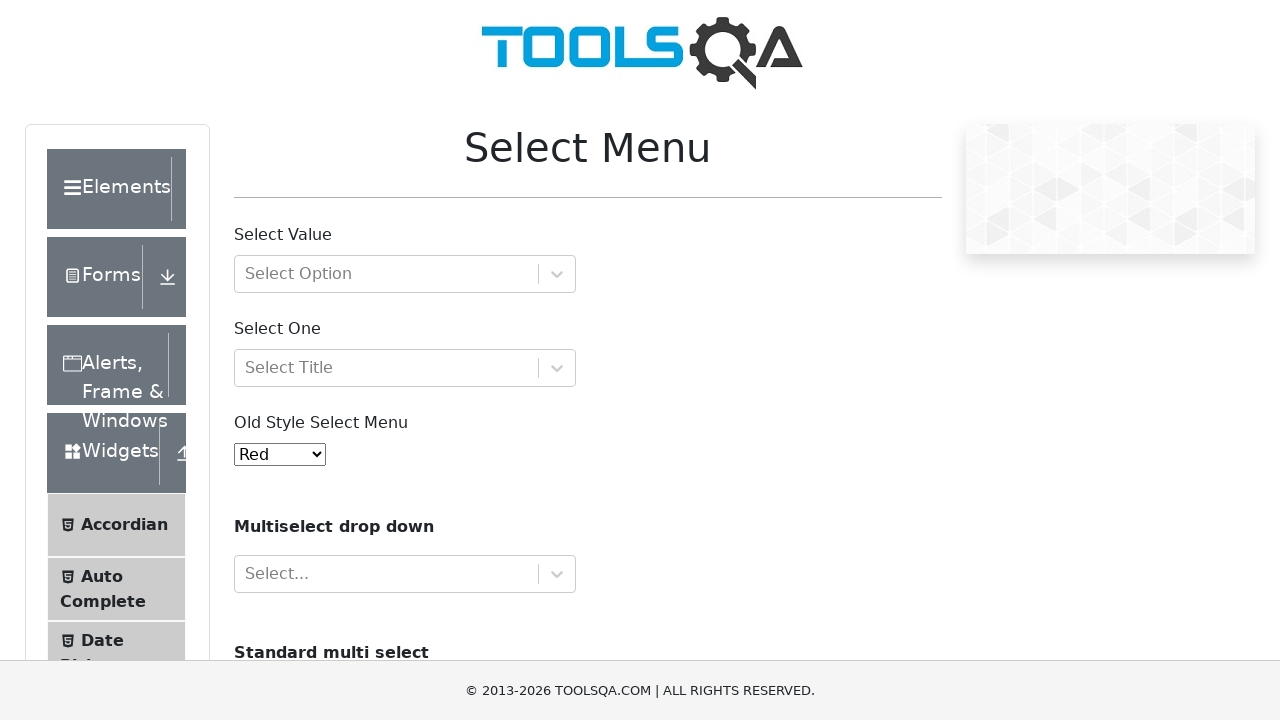

Navigated to DemoQA select menu page
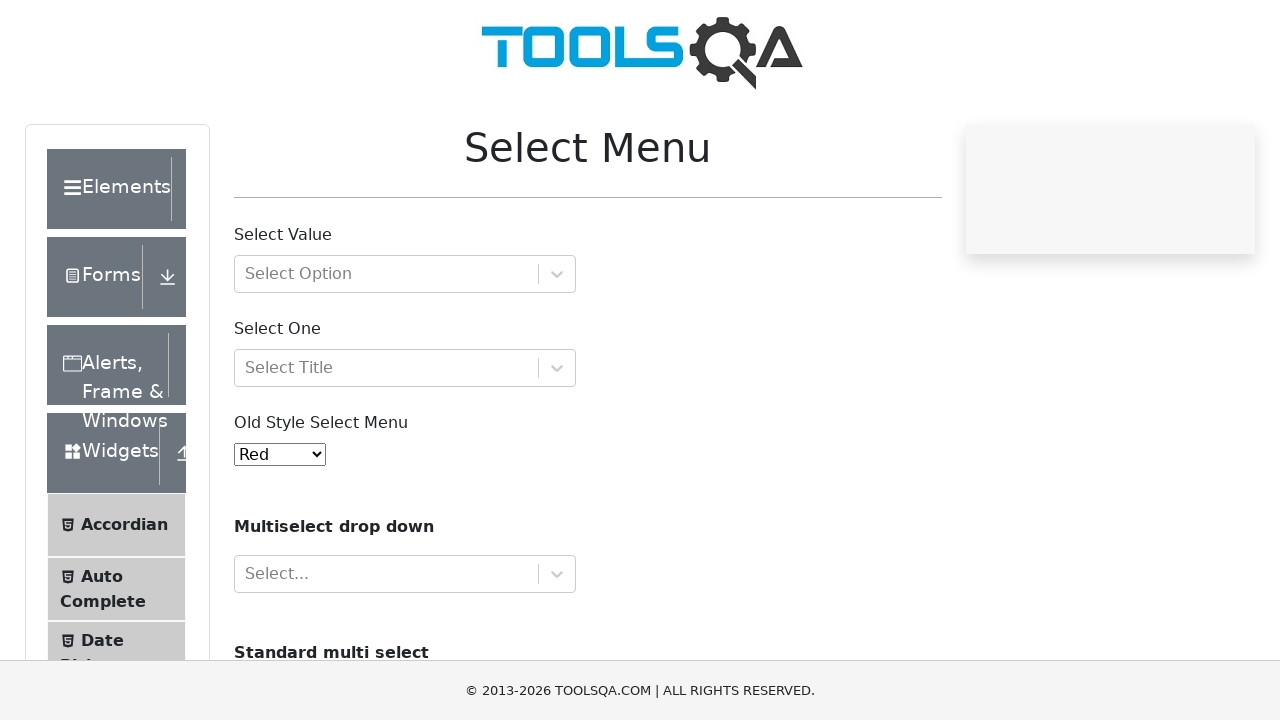

Selected 'Black' option from the old-style select menu on #oldSelectMenu
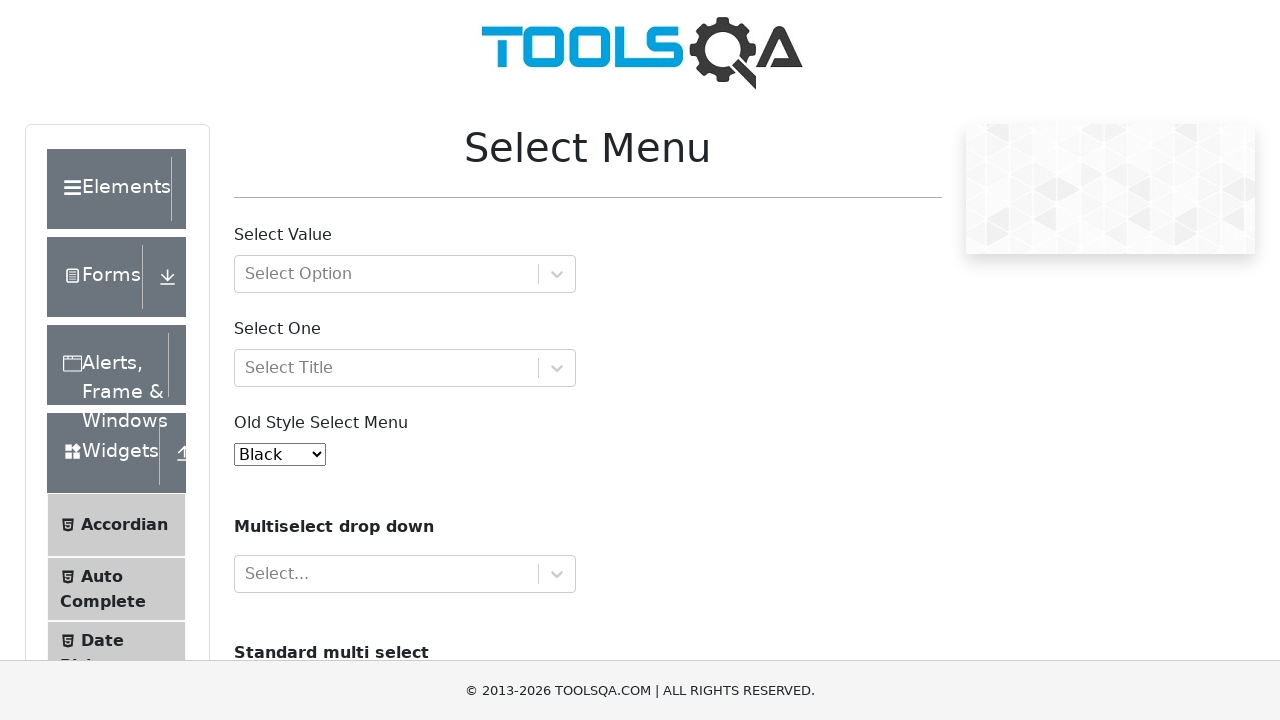

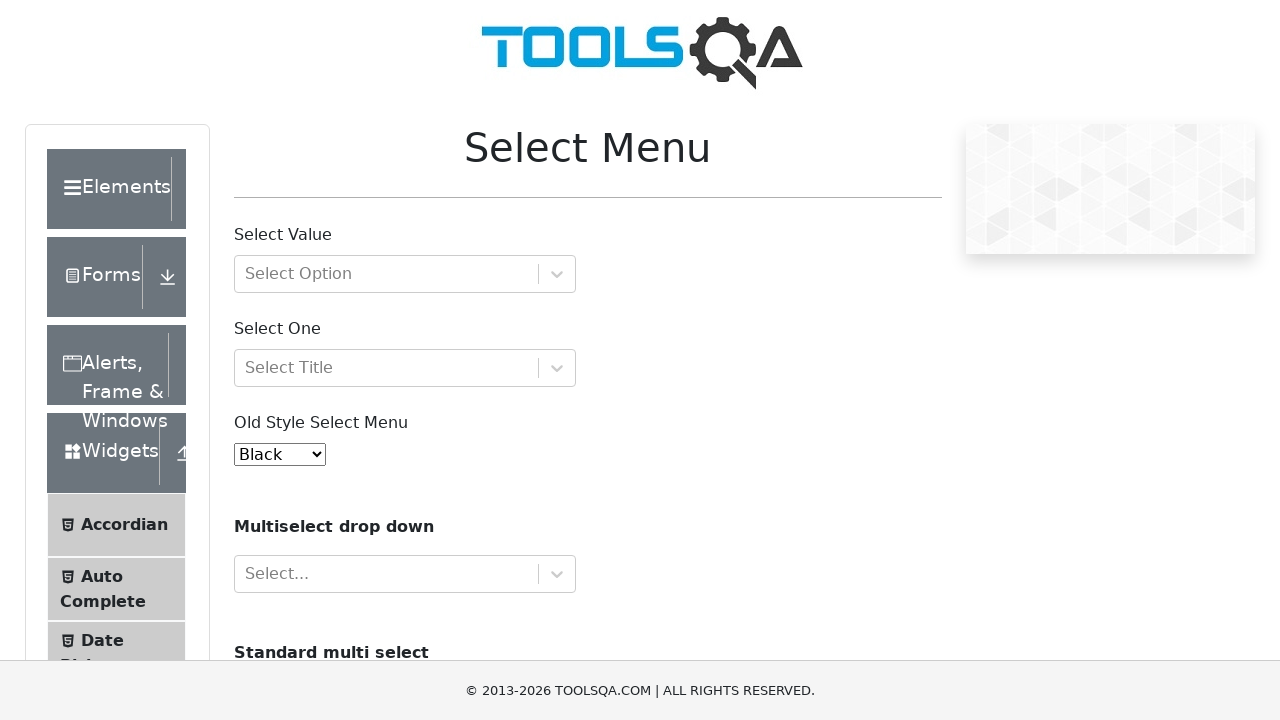